Tests the course search functionality on a university course query system by clicking to dismiss any initial overlay, entering a search keyword in the course name field, and submitting the search to view results.

Starting URL: https://querycourse.ntust.edu.tw/querycourse/#/

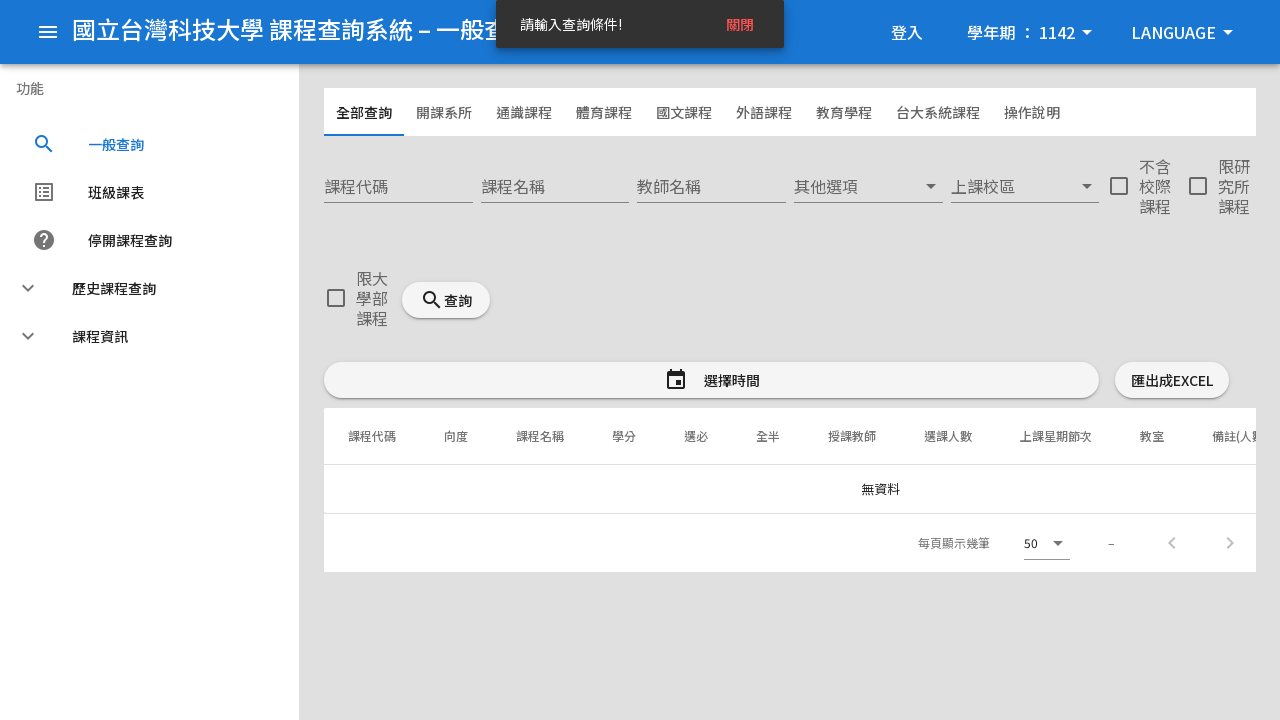

Clicked to dismiss initial overlay at (500, 400)
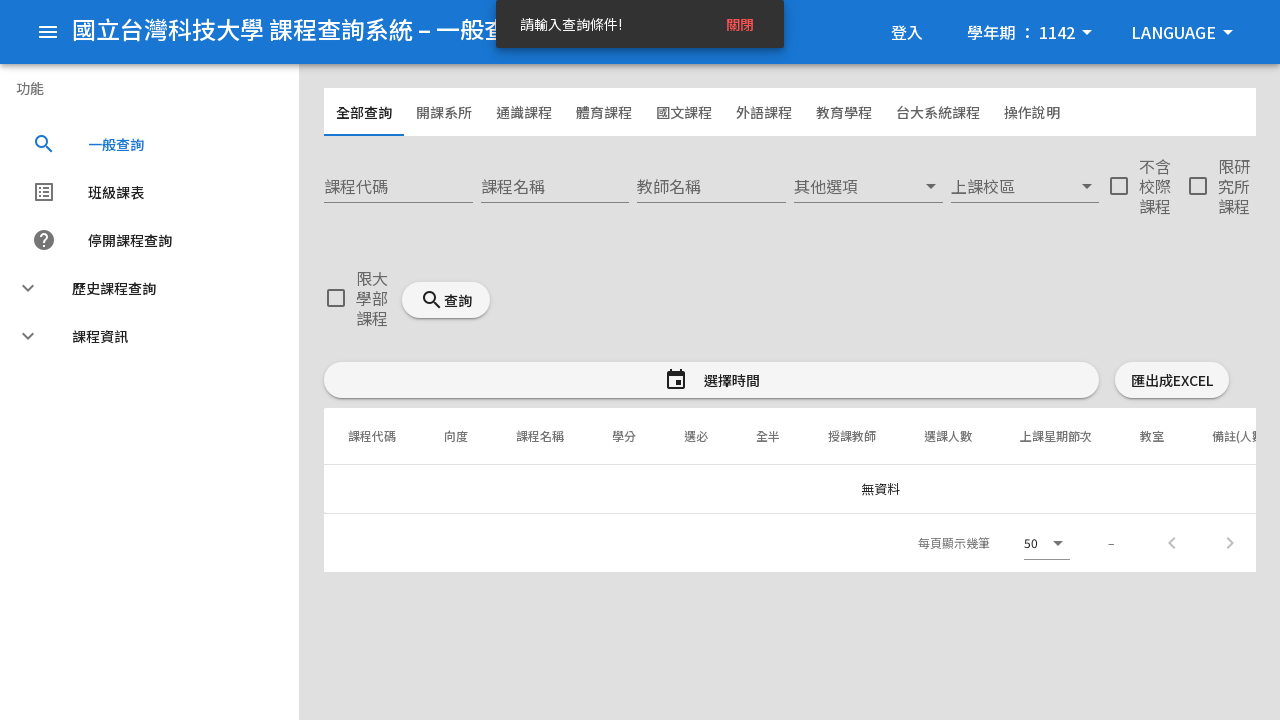

Waited for page to be ready
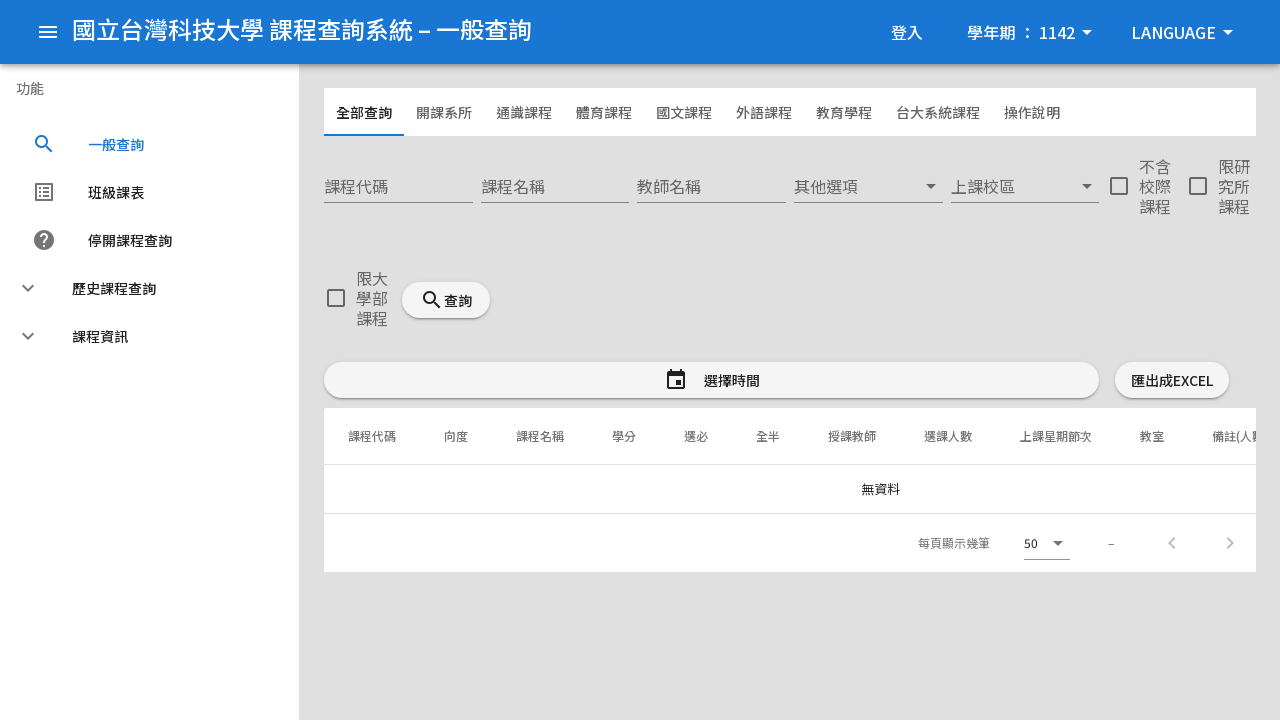

Filled course name field with 'python' on input[aria-label="課程名稱"]
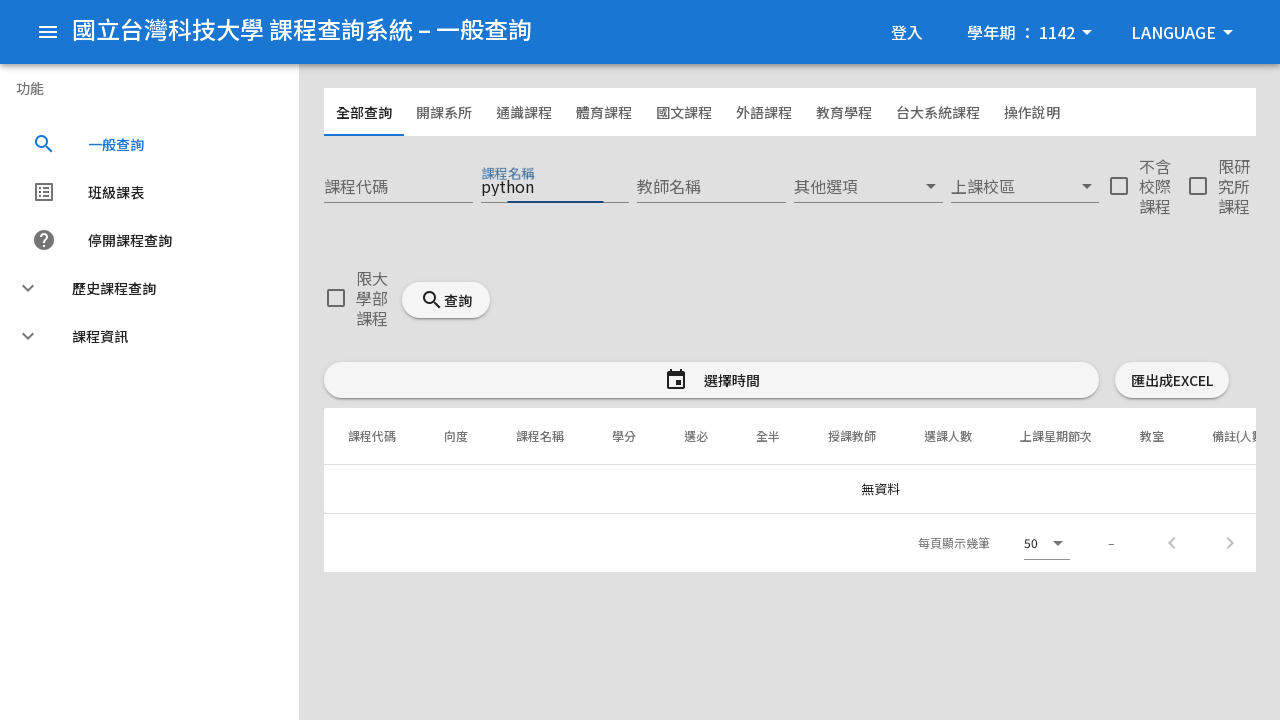

Pressed Enter to submit course search on input[aria-label="課程名稱"]
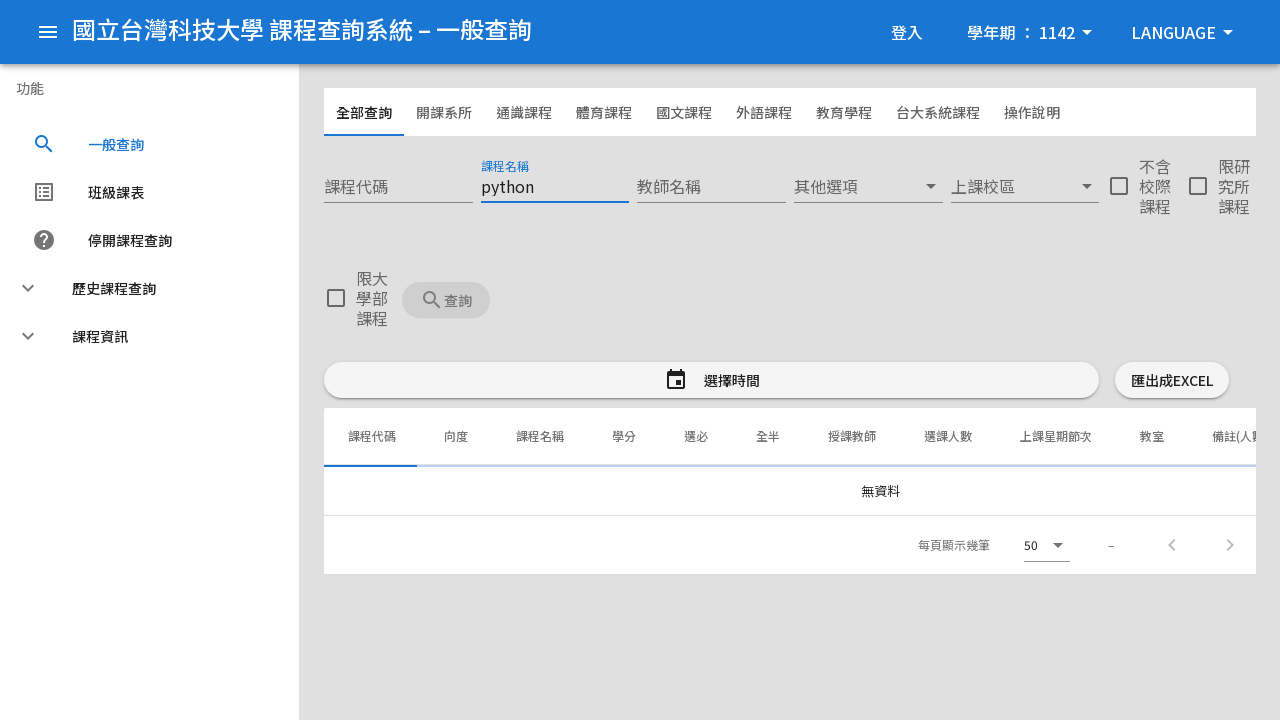

Course search results table loaded
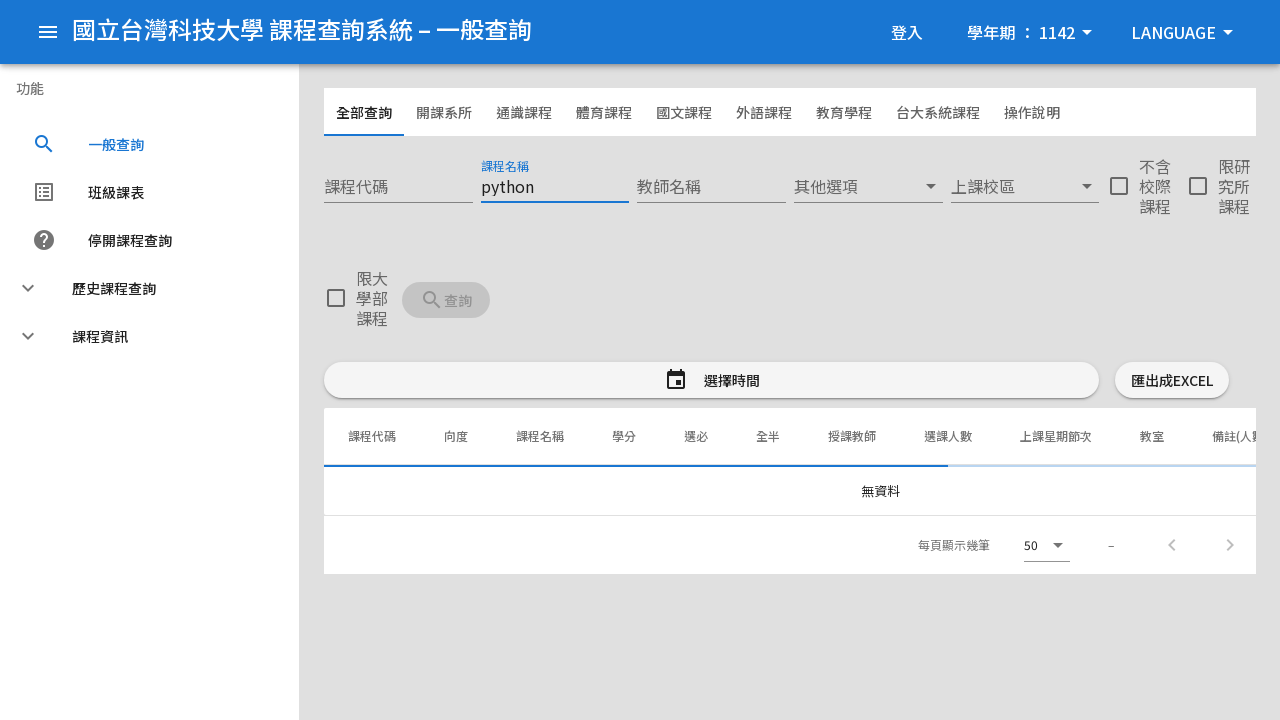

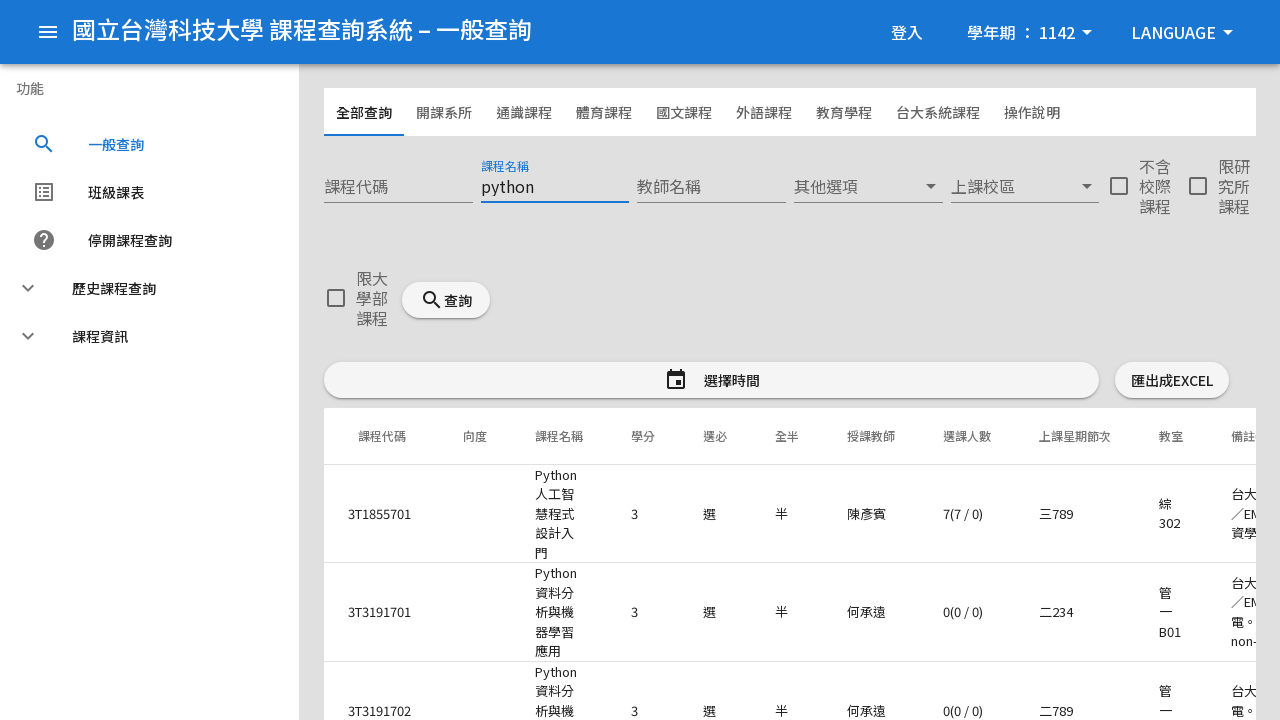